Tests checkbox functionality by toggling checkboxes and verifying their checked/unchecked states

Starting URL: http://the-internet.herokuapp.com/checkboxes

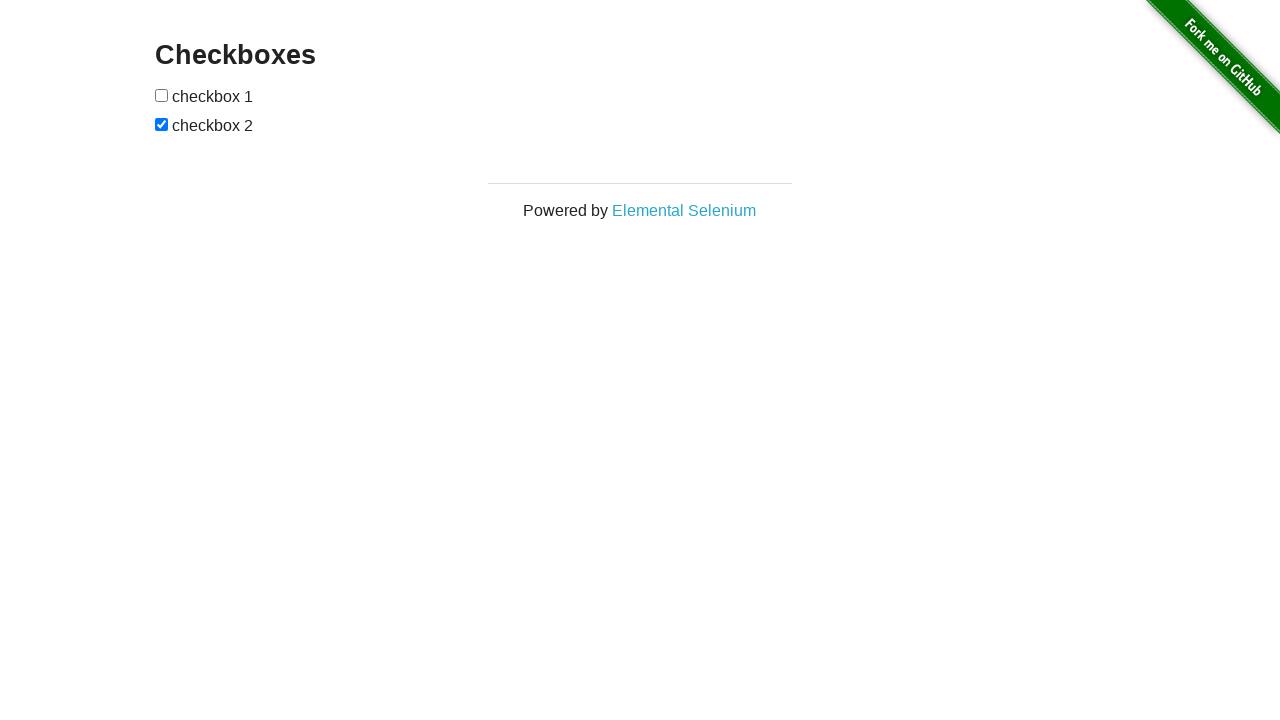

Located first checkbox element
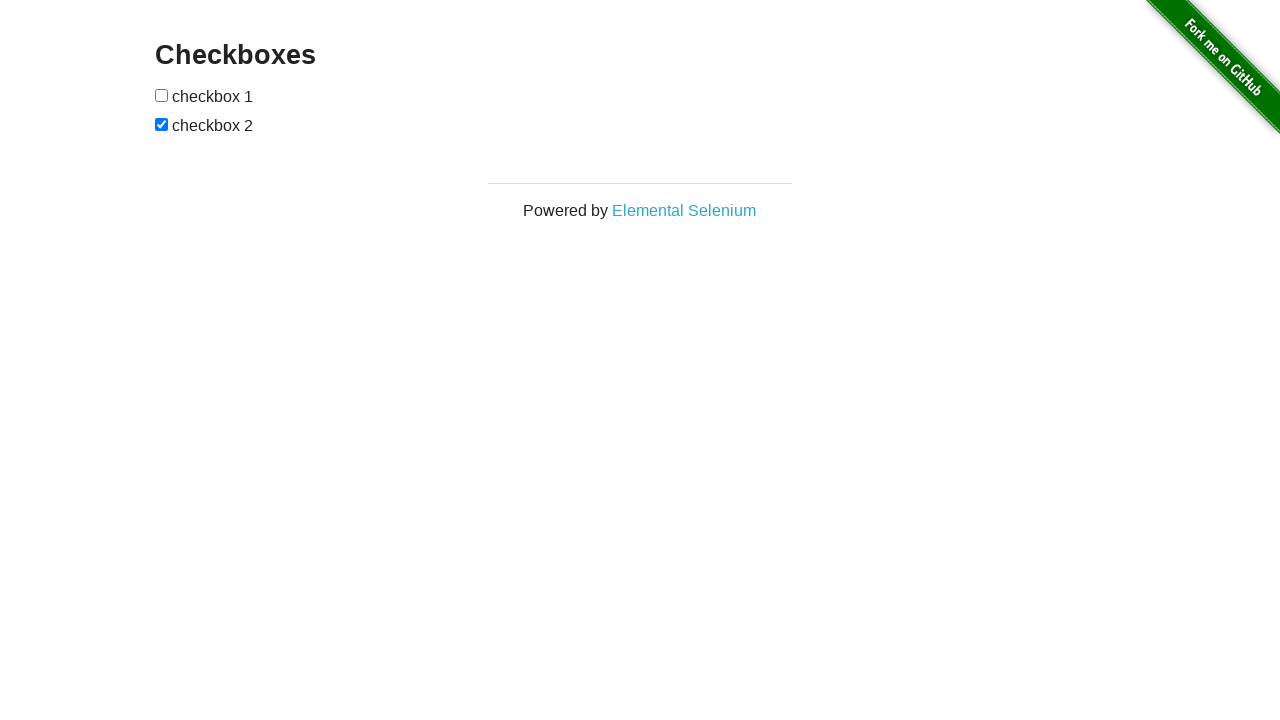

Verified first checkbox is unchecked initially
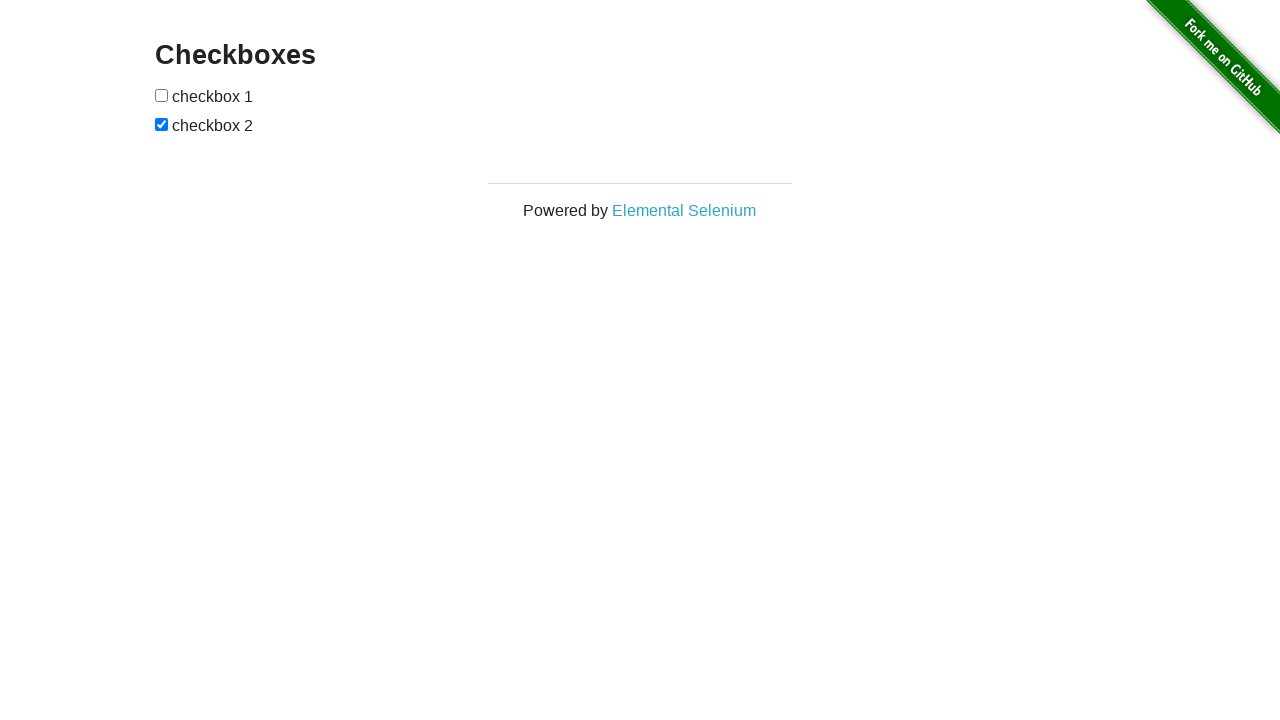

Clicked first checkbox to check it at (162, 95) on [type=checkbox] >> nth=0
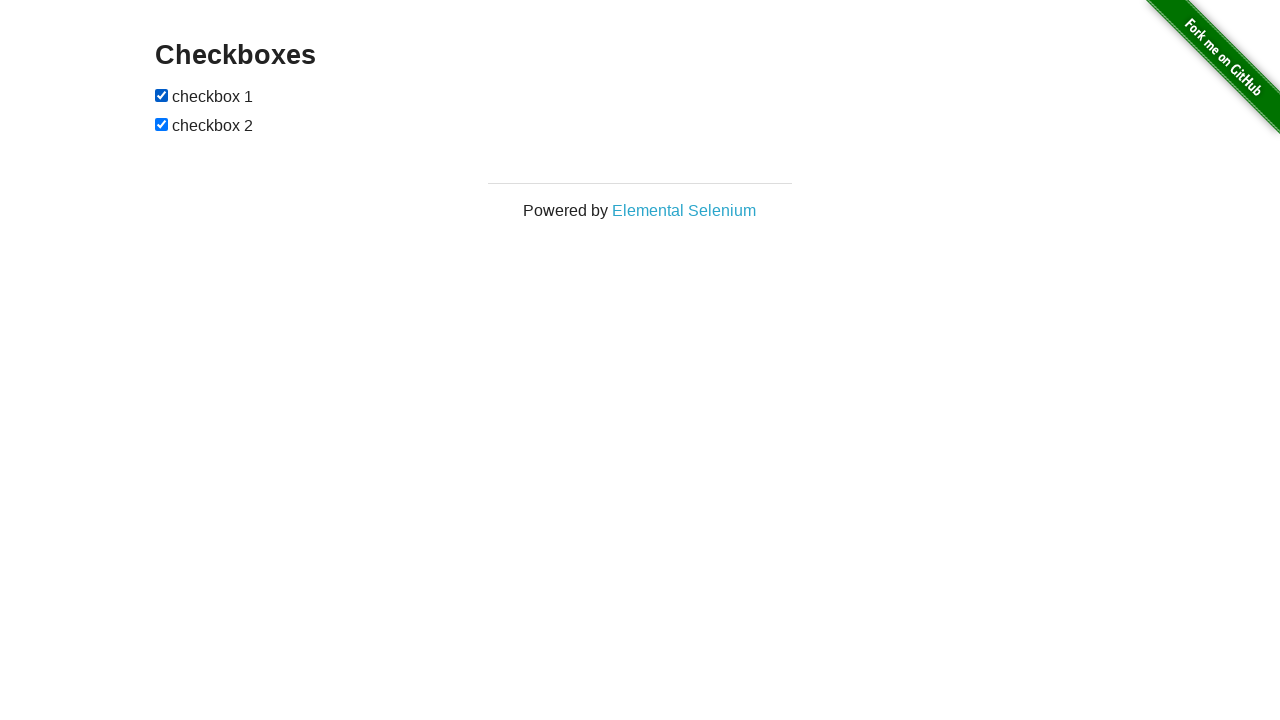

Verified first checkbox is now checked
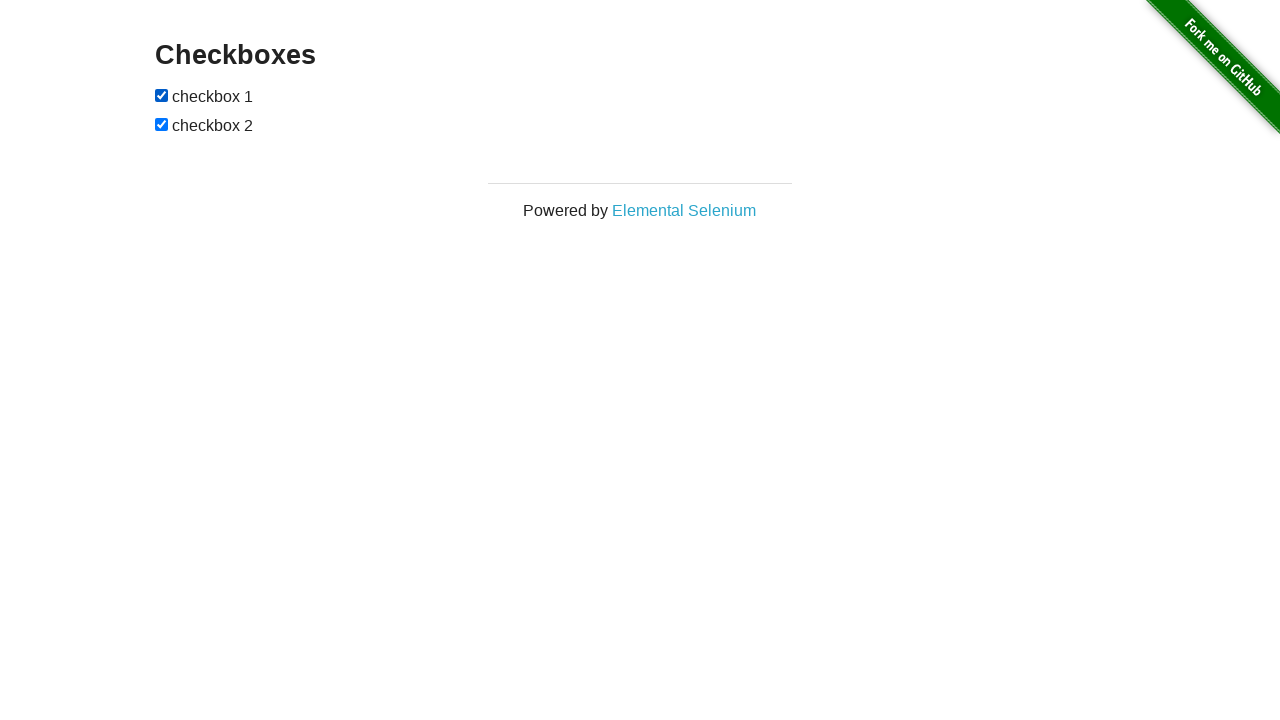

Located second checkbox element using xpath
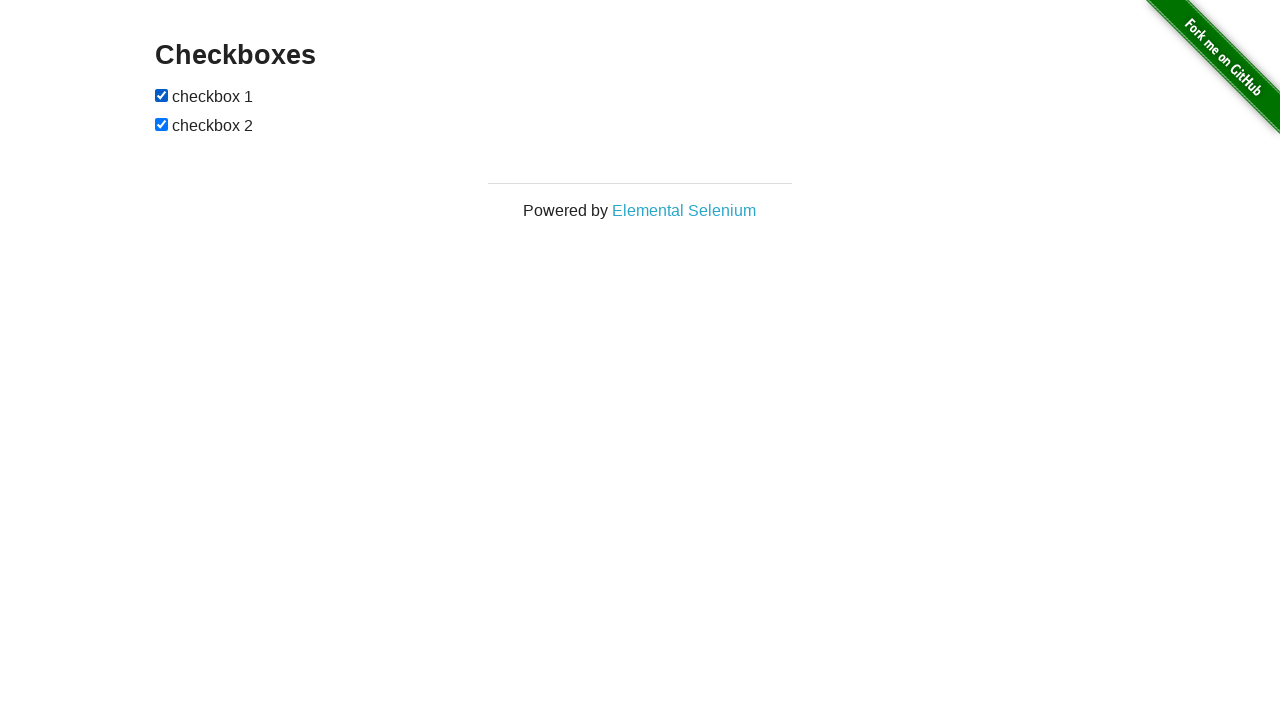

Verified second checkbox is checked initially
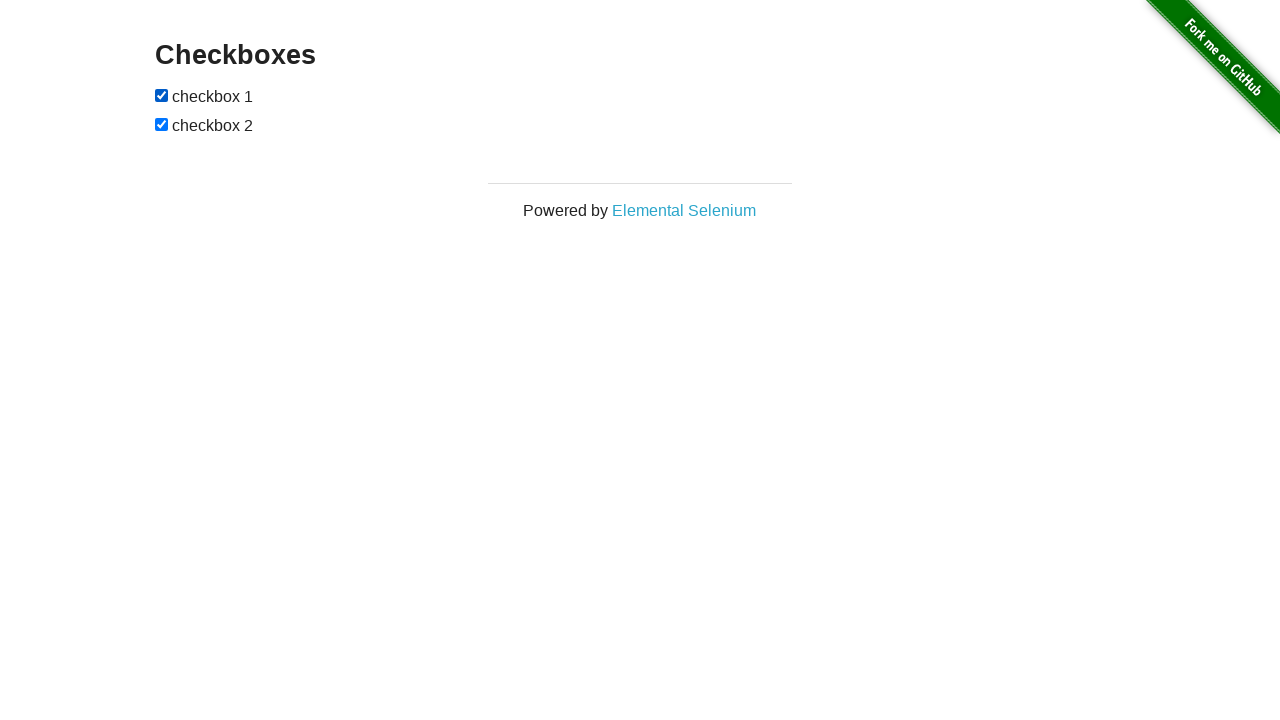

Clicked second checkbox to uncheck it at (162, 124) on xpath=/html/body/div[2]/div/div/form/input[2]
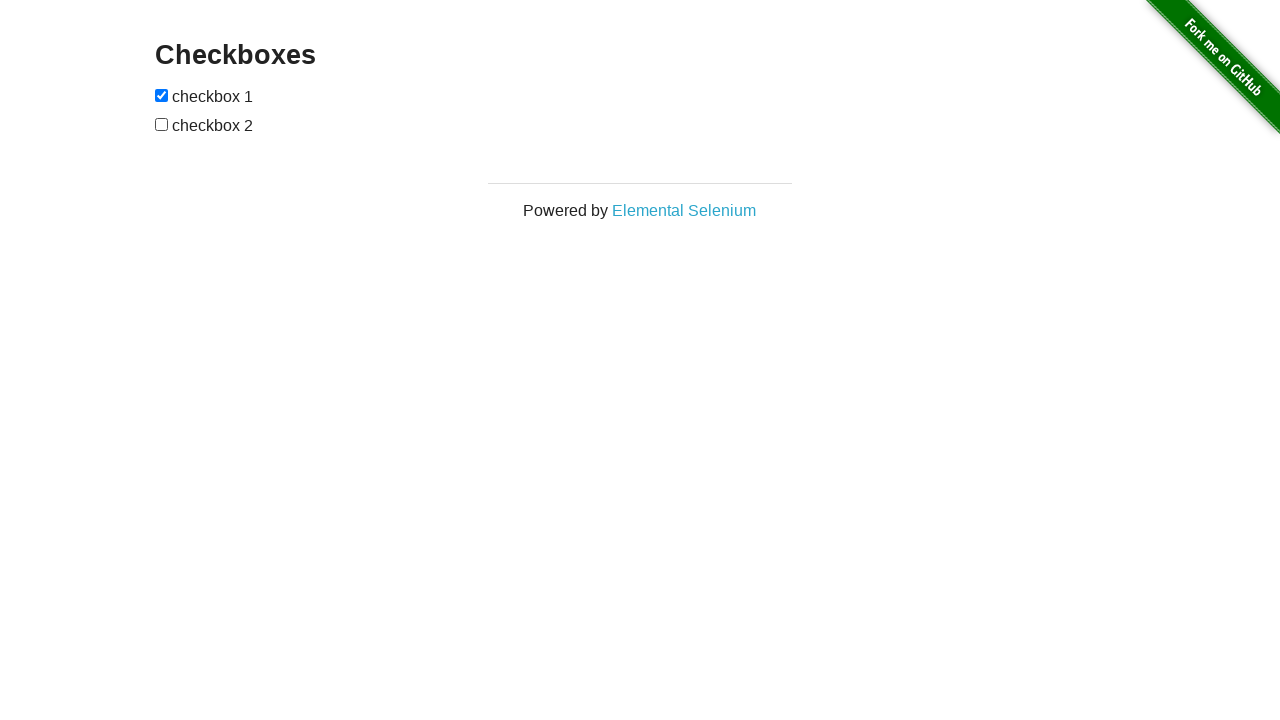

Verified second checkbox is now unchecked
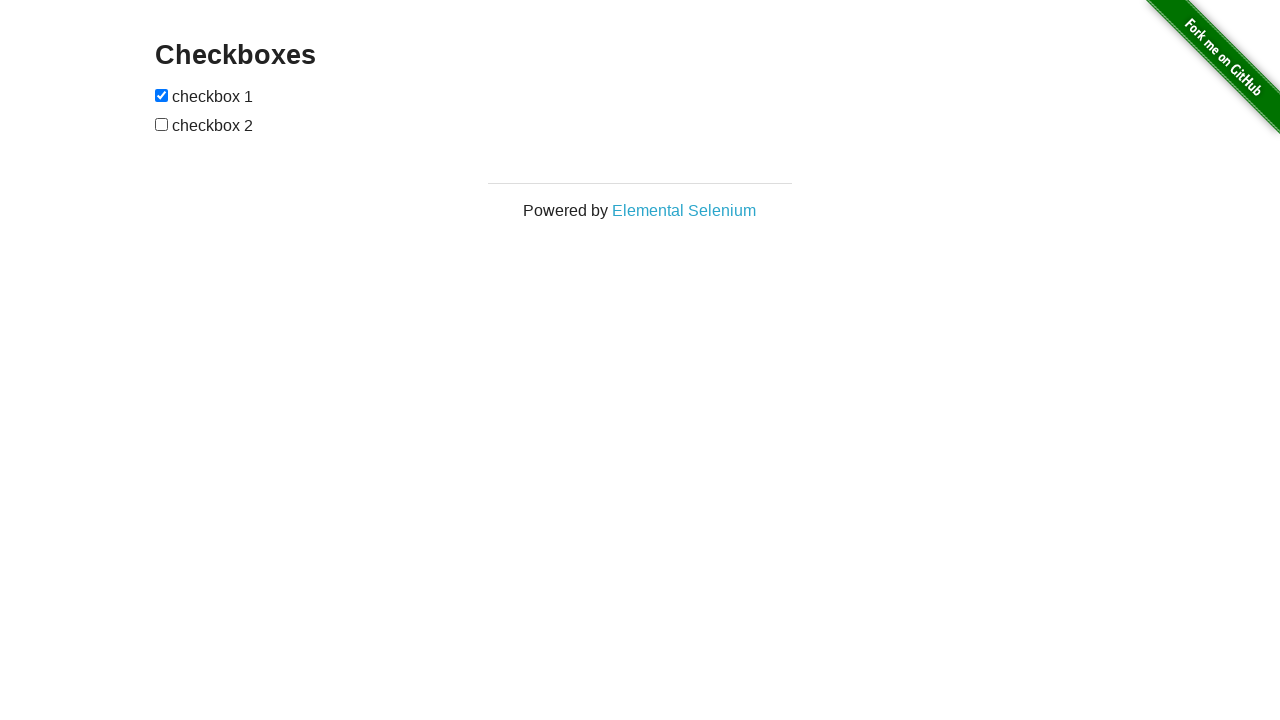

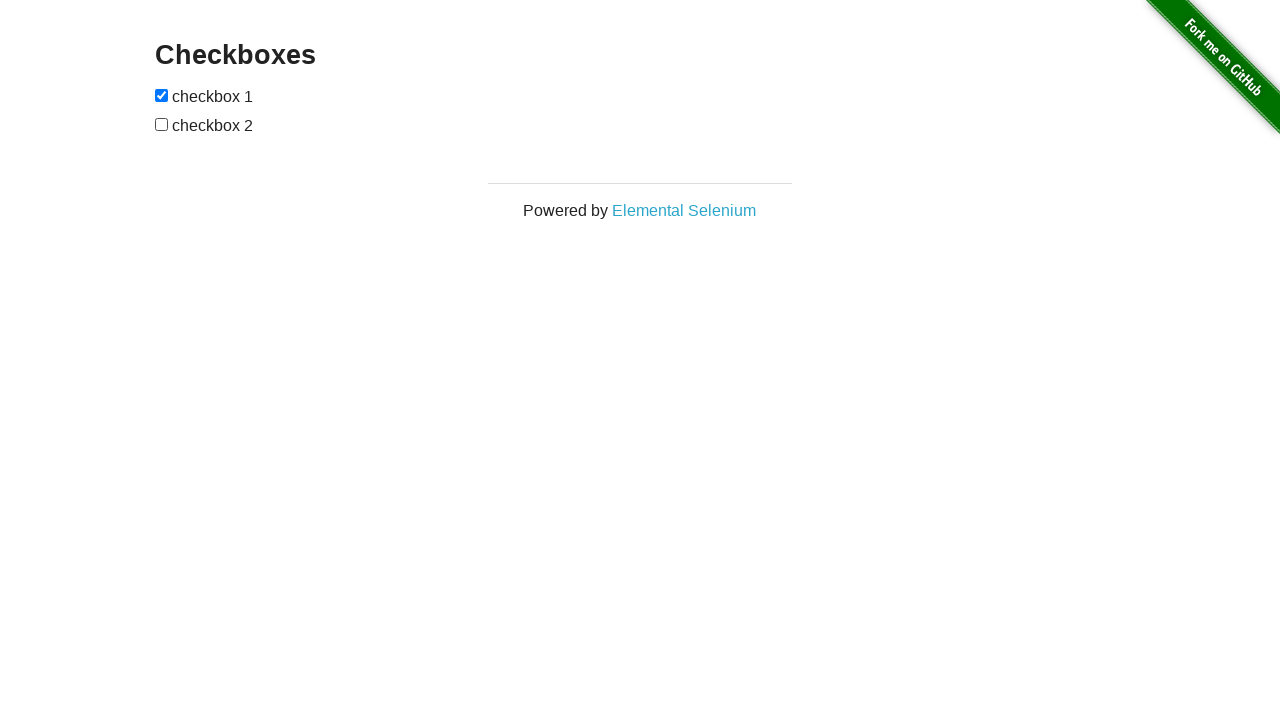